Tests page scrolling functionality by scrolling down 2000 pixels on the Dell homepage using JavaScript execution

Starting URL: https://www.dell.com/en-us

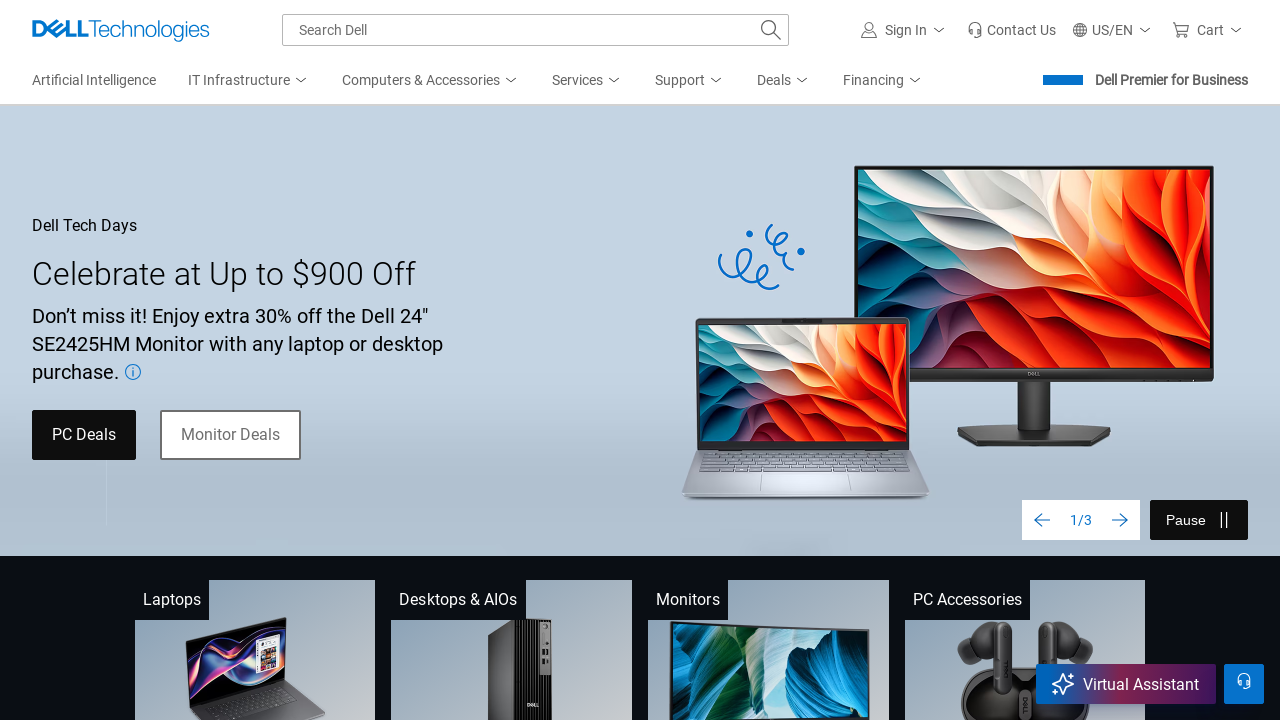

Scrolled down 2000 pixels on Dell homepage using JavaScript
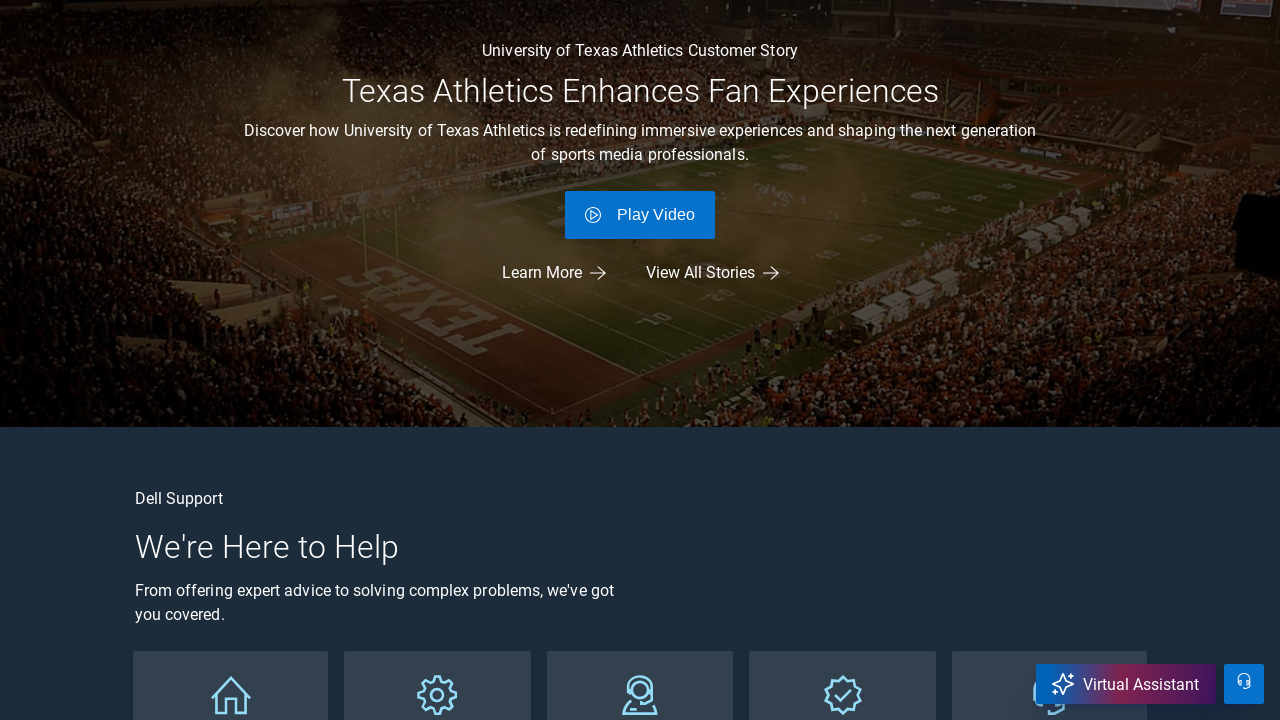

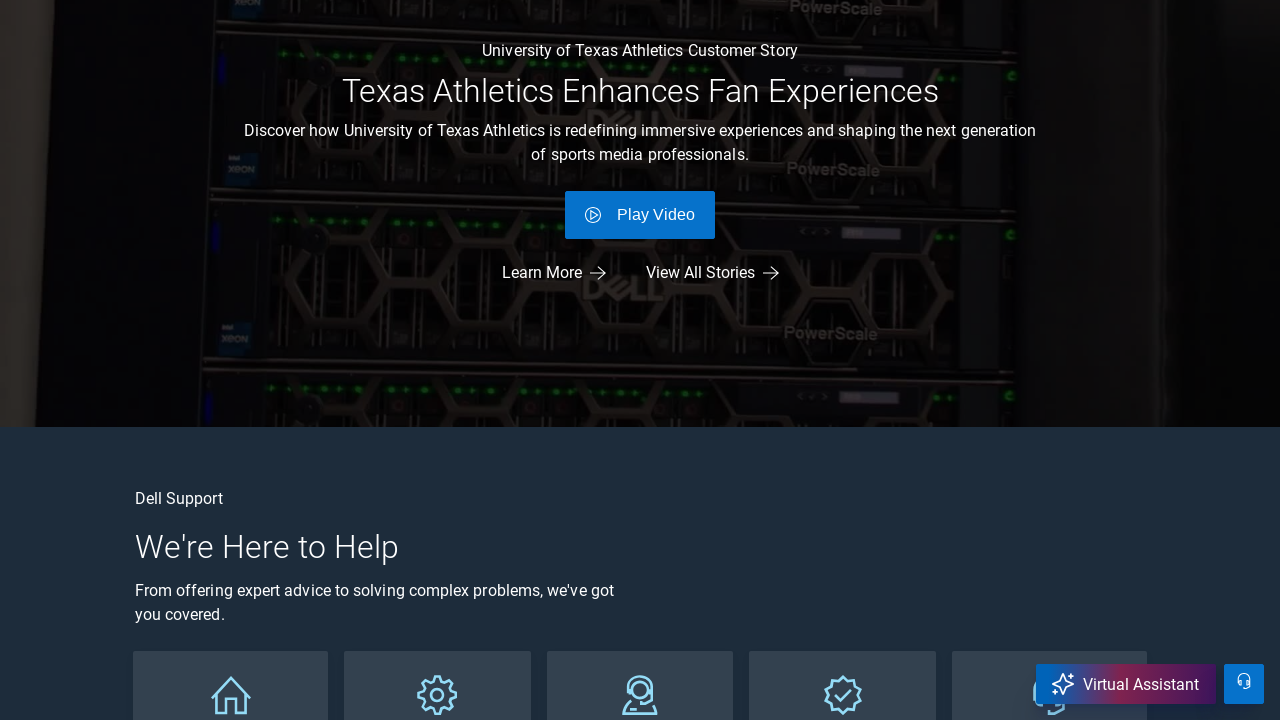